Navigates to RedBus website and refreshes the page to verify basic page loading functionality

Starting URL: https://www.redbus.in/

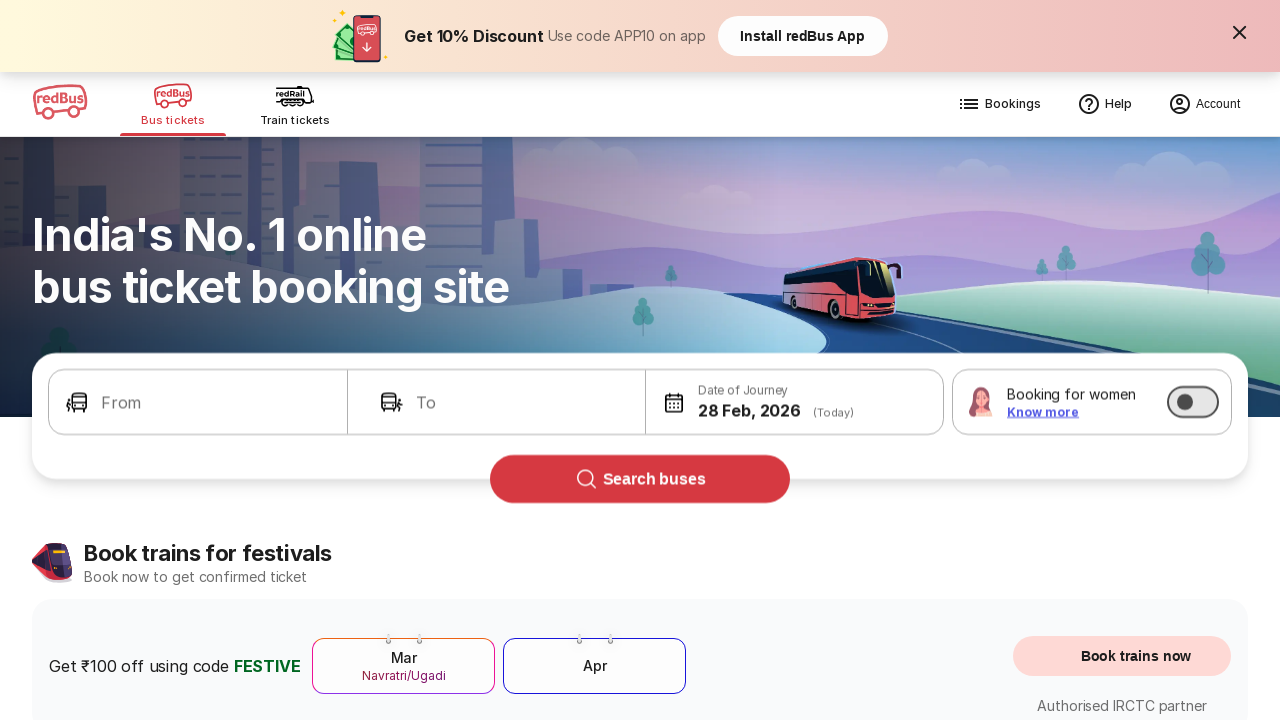

Waited for page to reach networkidle state on RedBus website
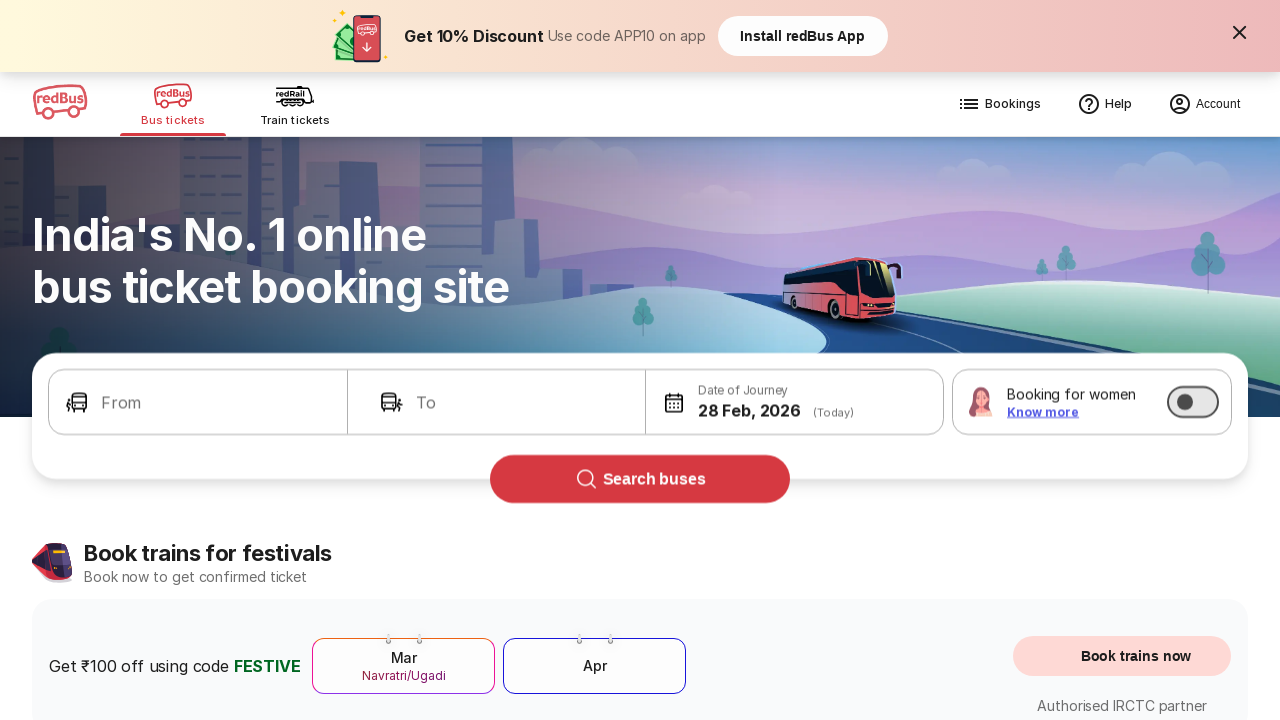

Refreshed the RedBus page
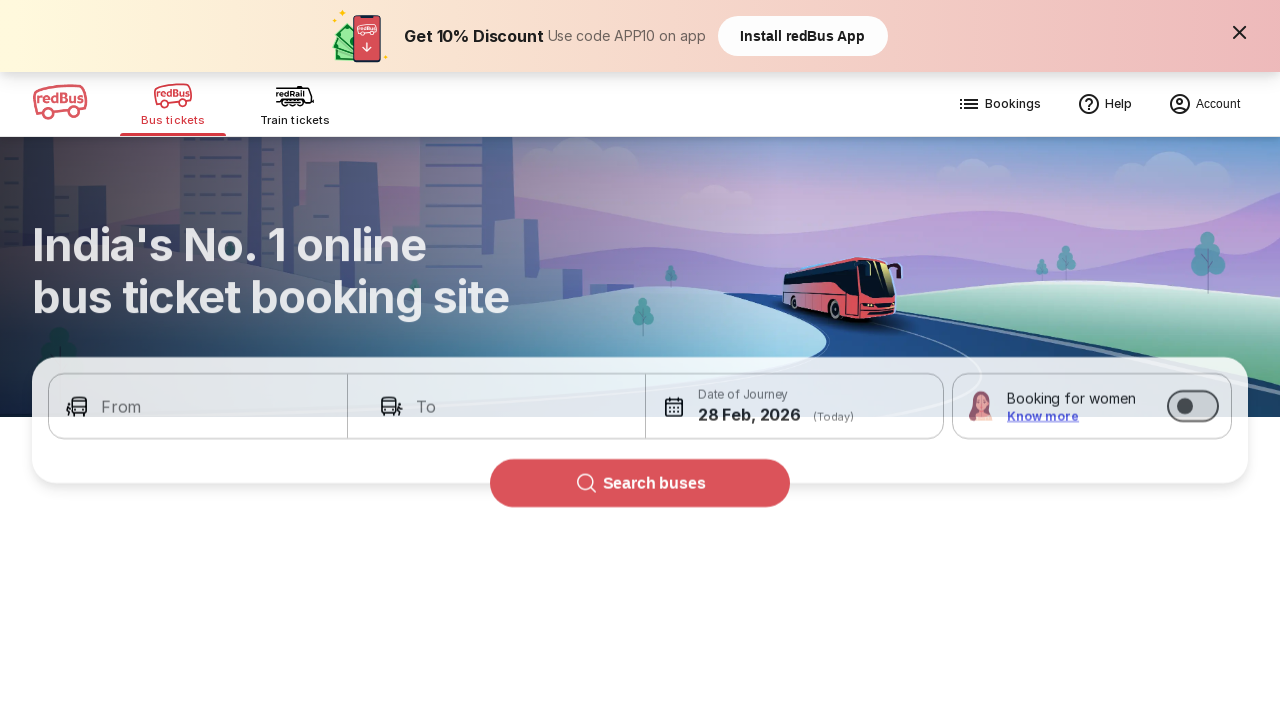

Waited for page to reach networkidle state after refresh
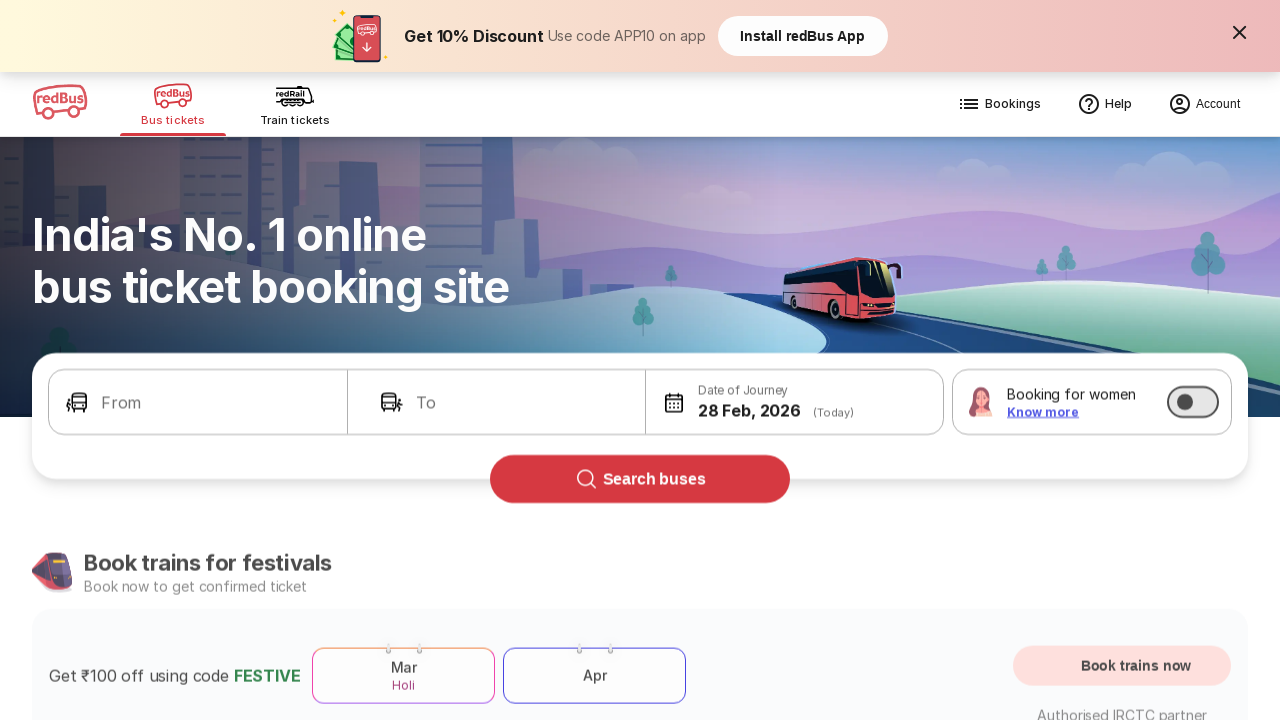

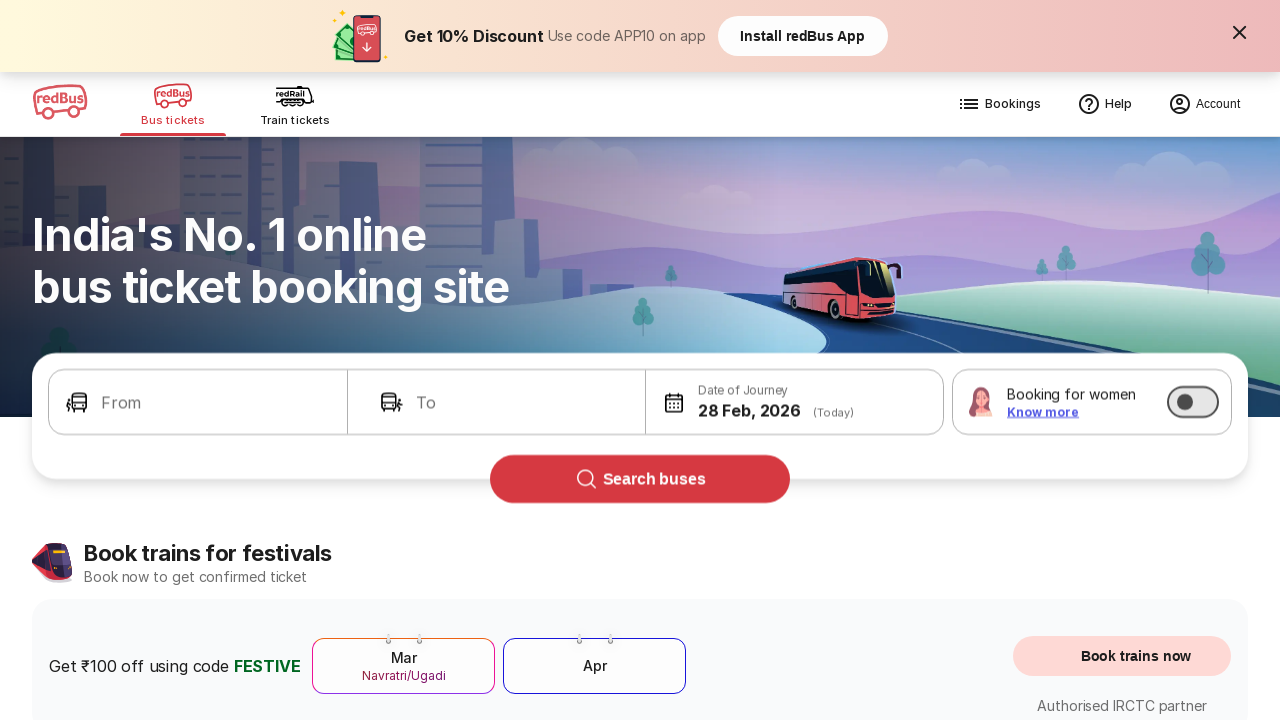